Tests a purchase application by selecting items without quantities (expecting error), then setting quantities for multiple items, toggling product visibility, and verifying the total price calculation

Starting URL: https://webapps.tekstac.com/PurchaseApp/

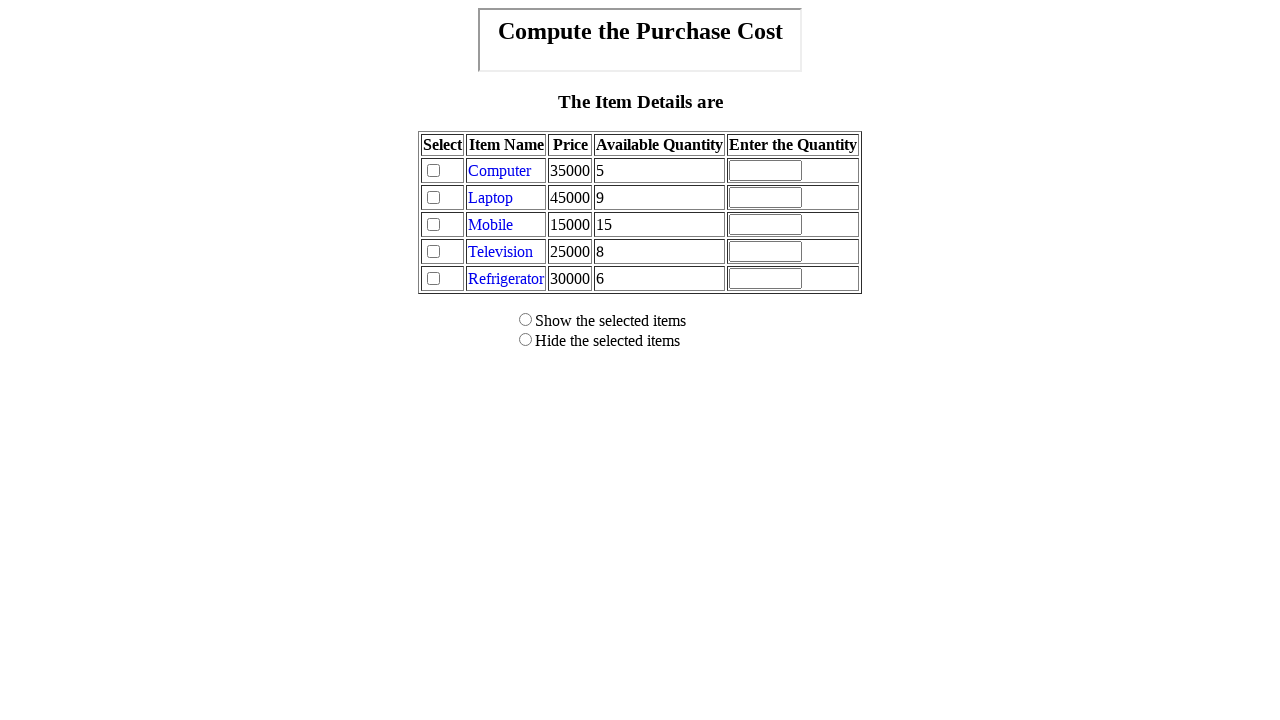

Clicked Computer checkbox without setting quantity at (434, 171) on #ComputerCheck
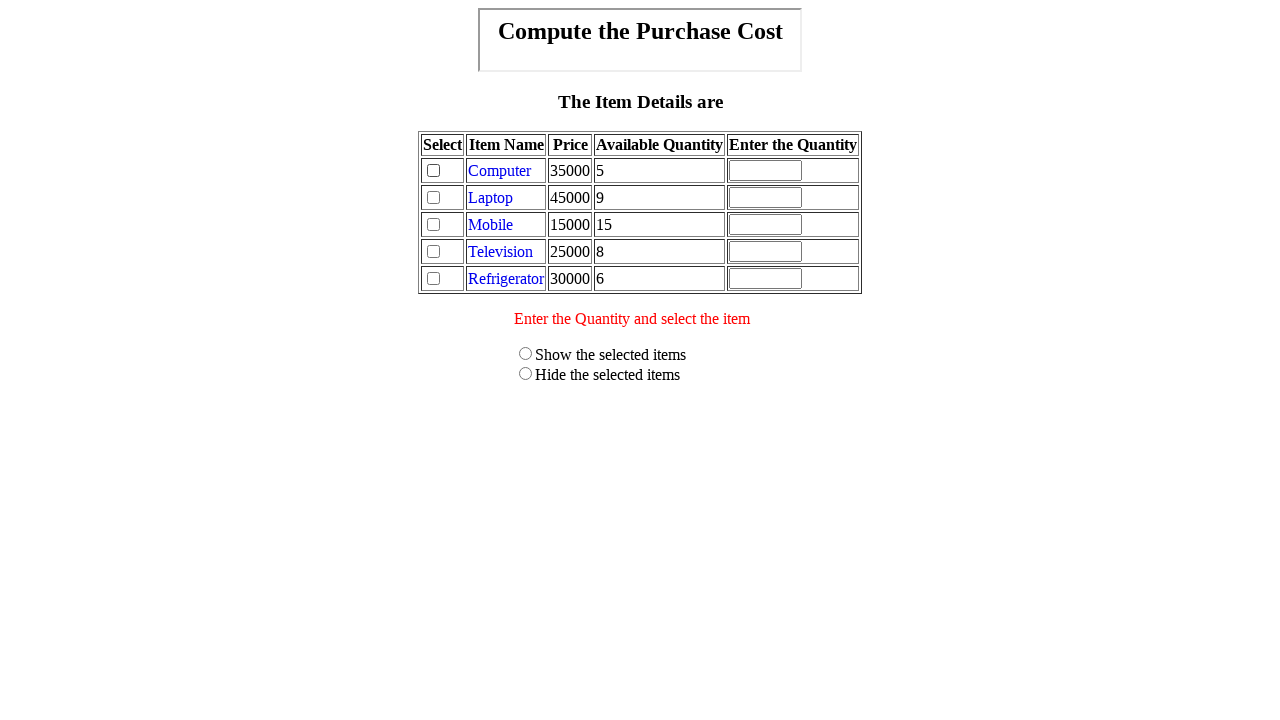

Retrieved error message text
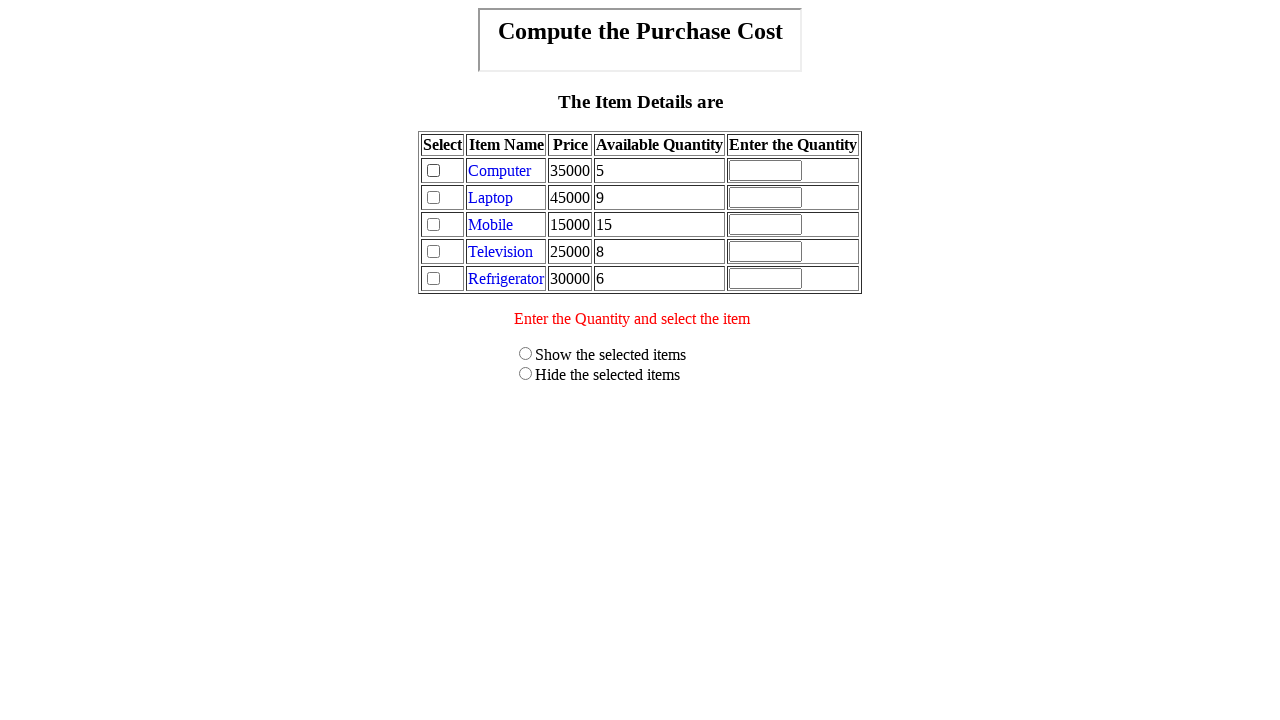

Set Computer quantity to 2 on #ComputerQuantity
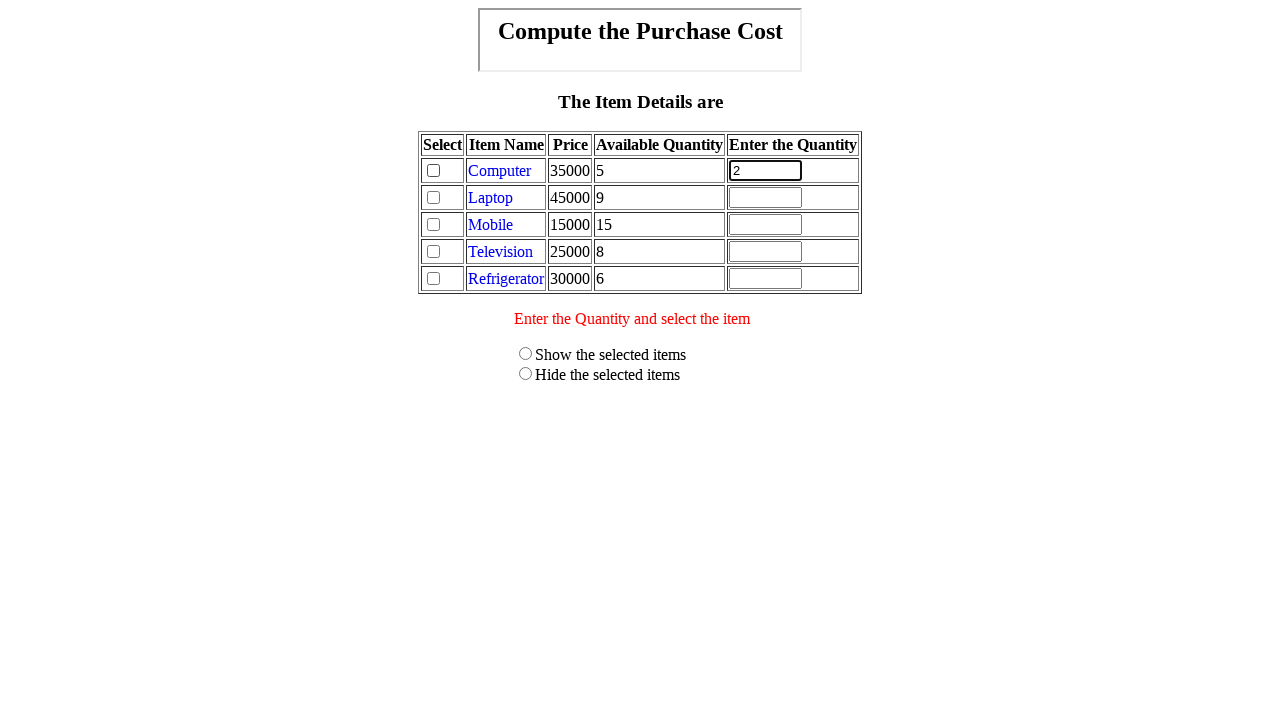

Checked Computer checkbox at (434, 171) on #ComputerCheck
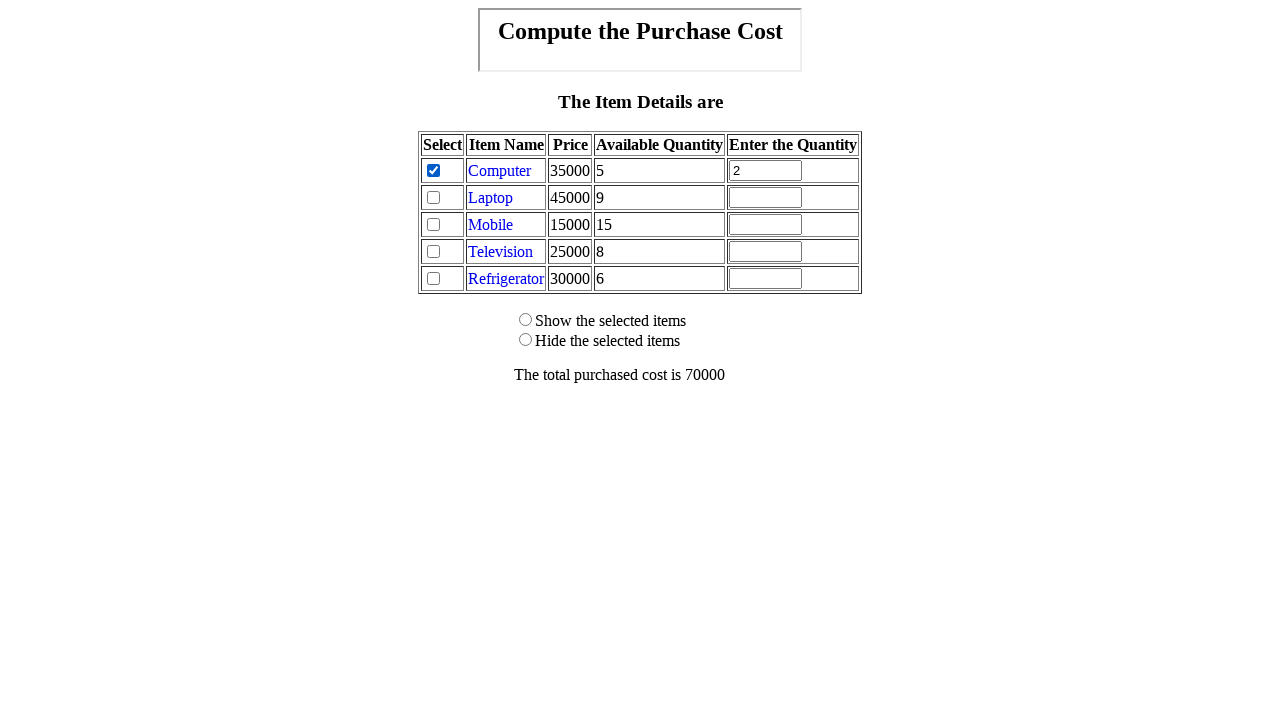

Set Laptop quantity to 7 on #LaptopQuantity
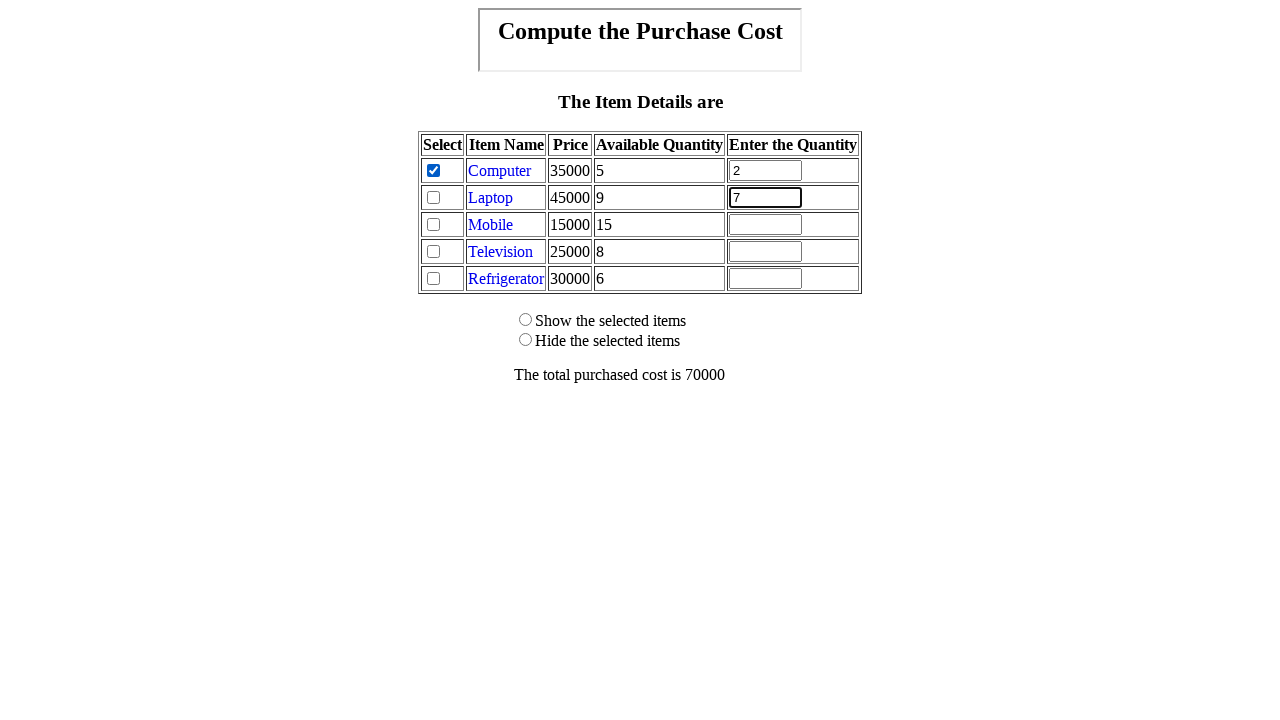

Checked Laptop checkbox at (434, 198) on #LaptopCheck
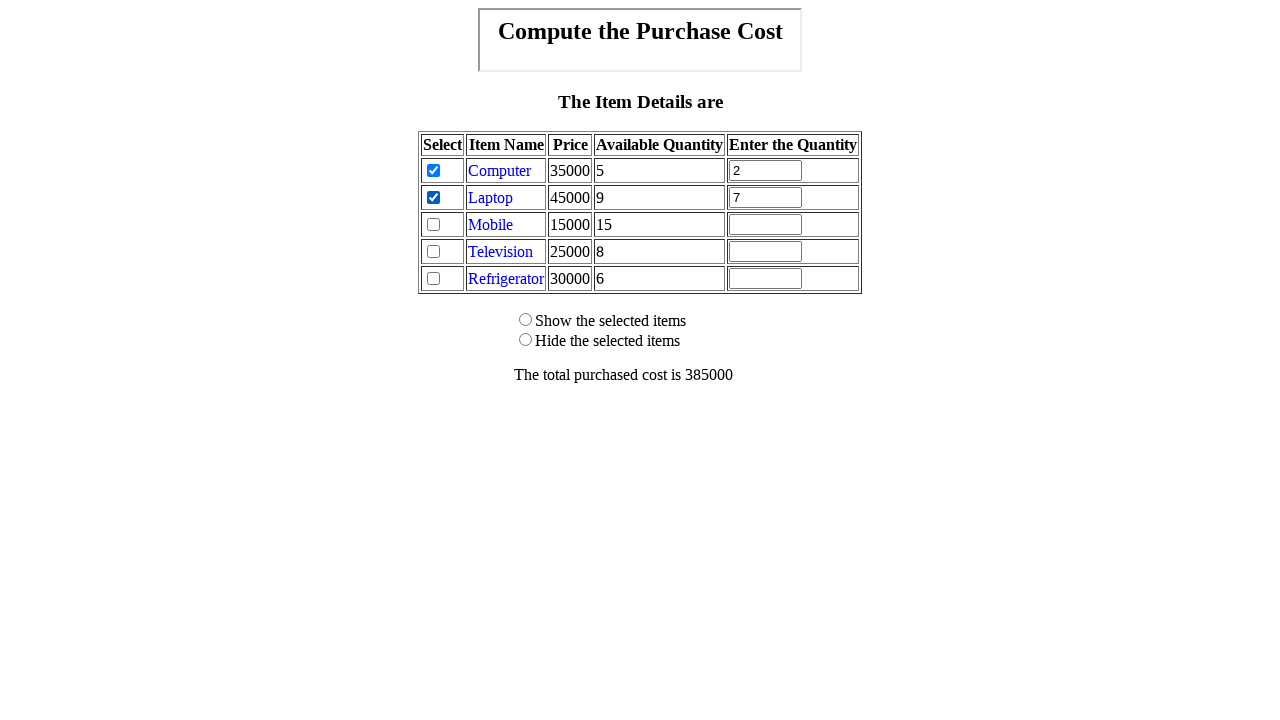

Set Mobile quantity to 10 on #MobileQuantity
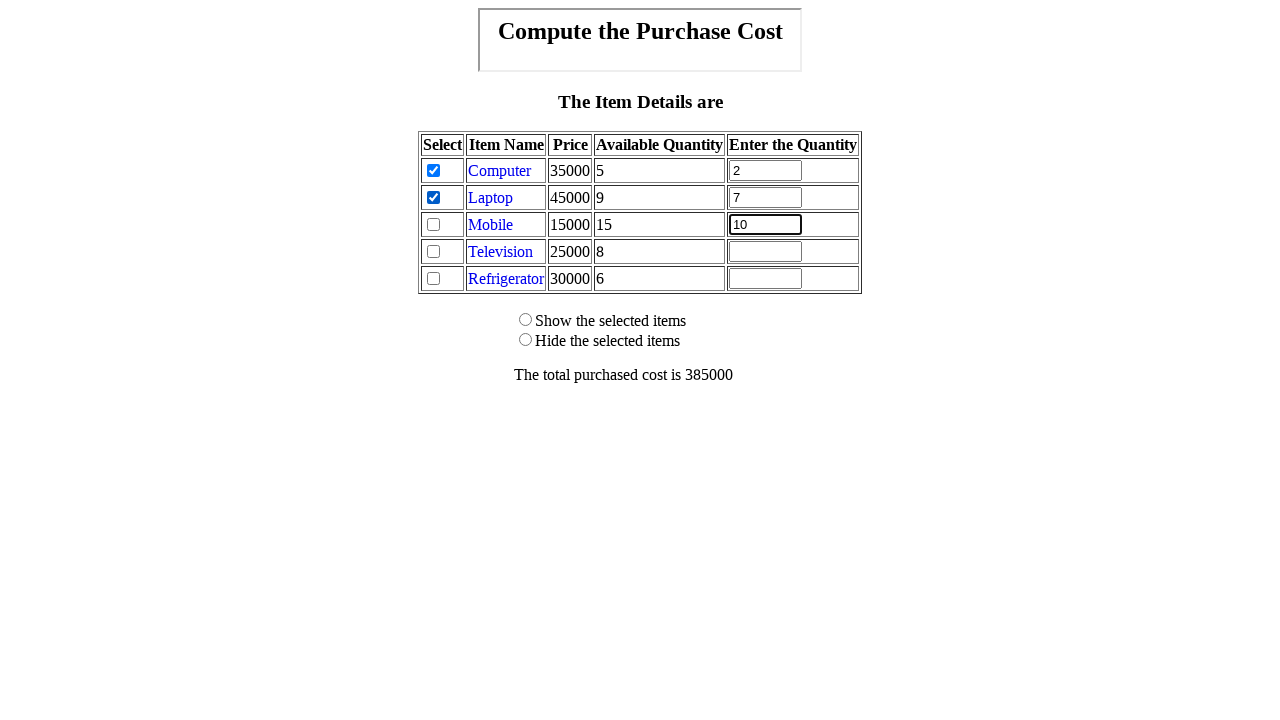

Checked Mobile checkbox at (434, 225) on #MobileCheck
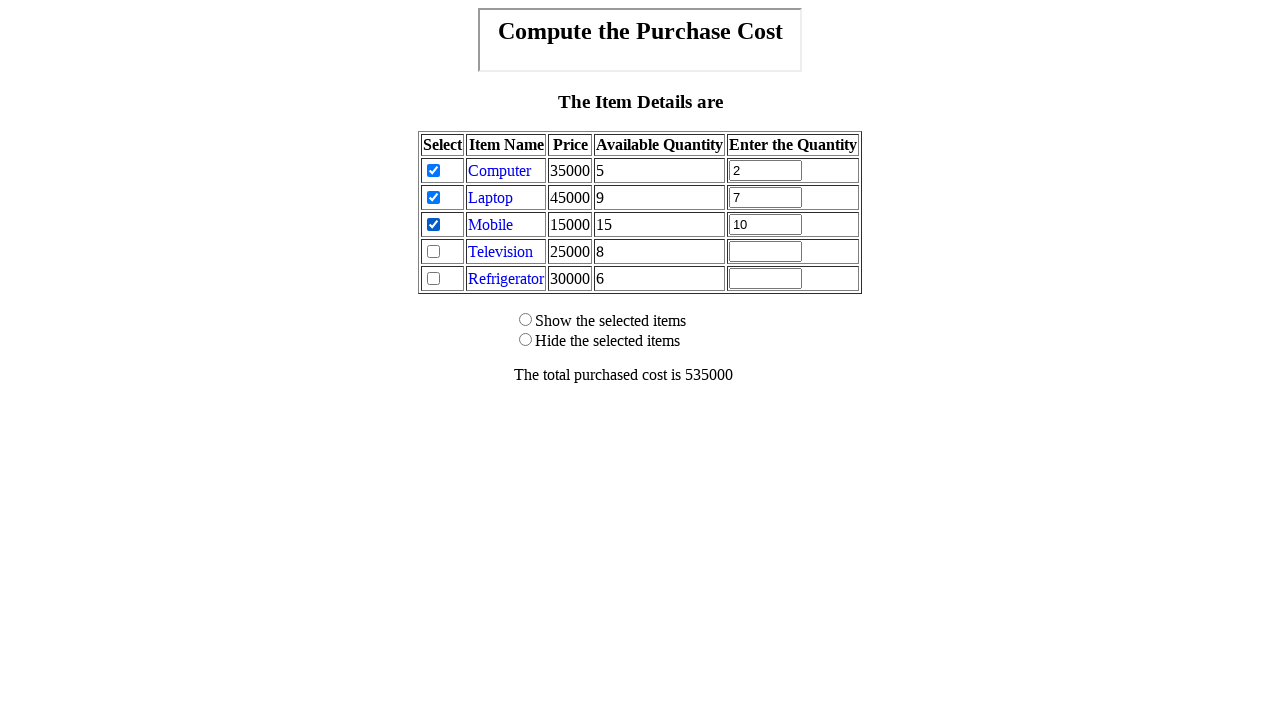

Set Television quantity to 4 on #TelevisionQuantity
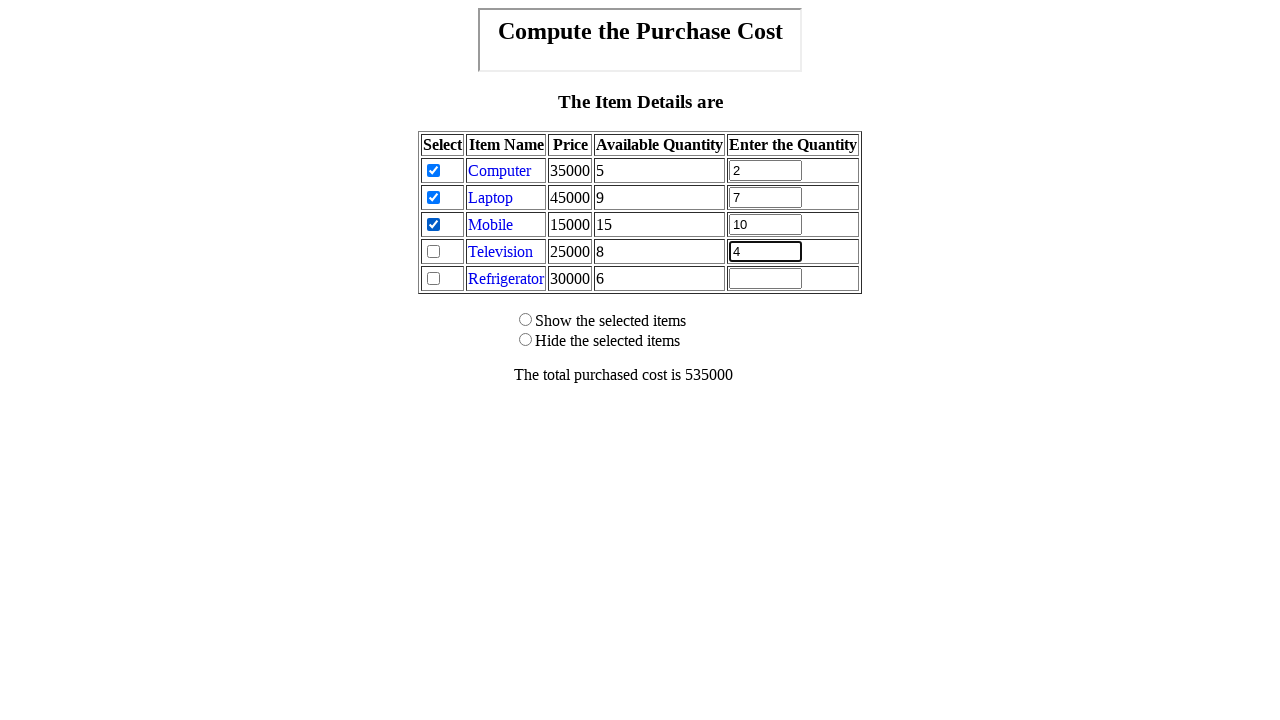

Checked Television checkbox at (434, 252) on #TelevisionCheck
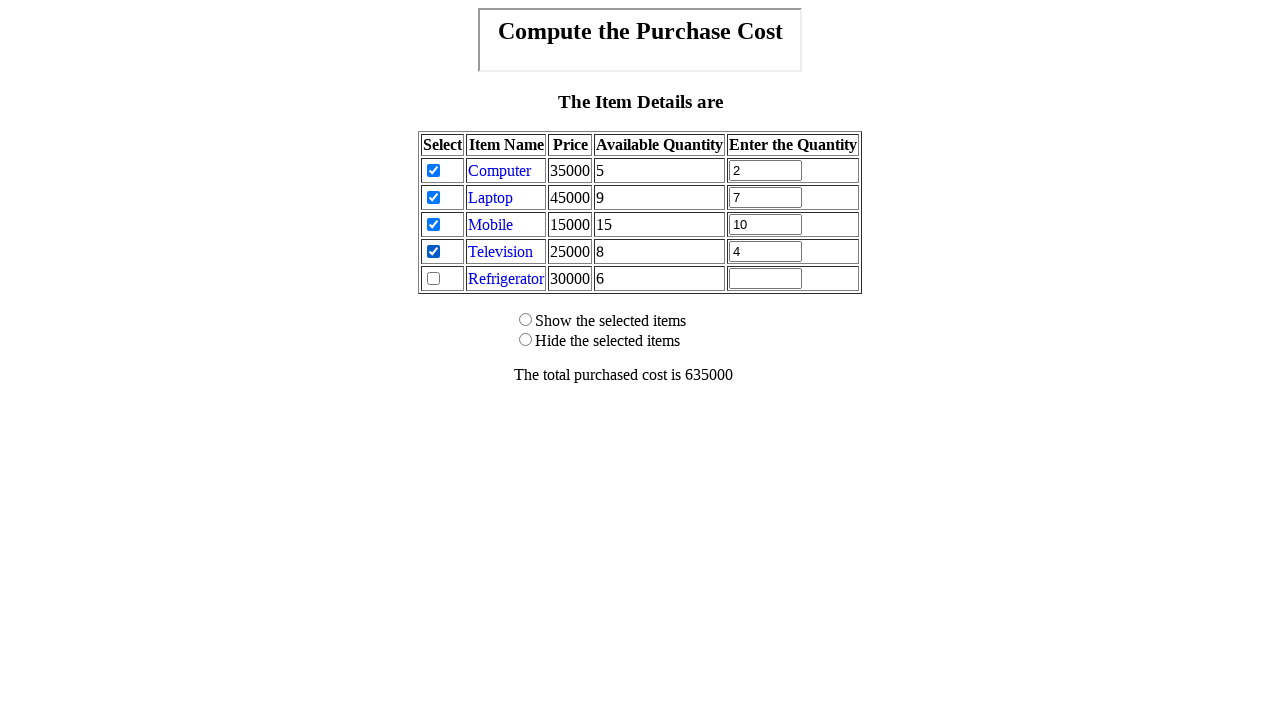

Set Refrigerator quantity to 3 on #RefrigeratorQuantity
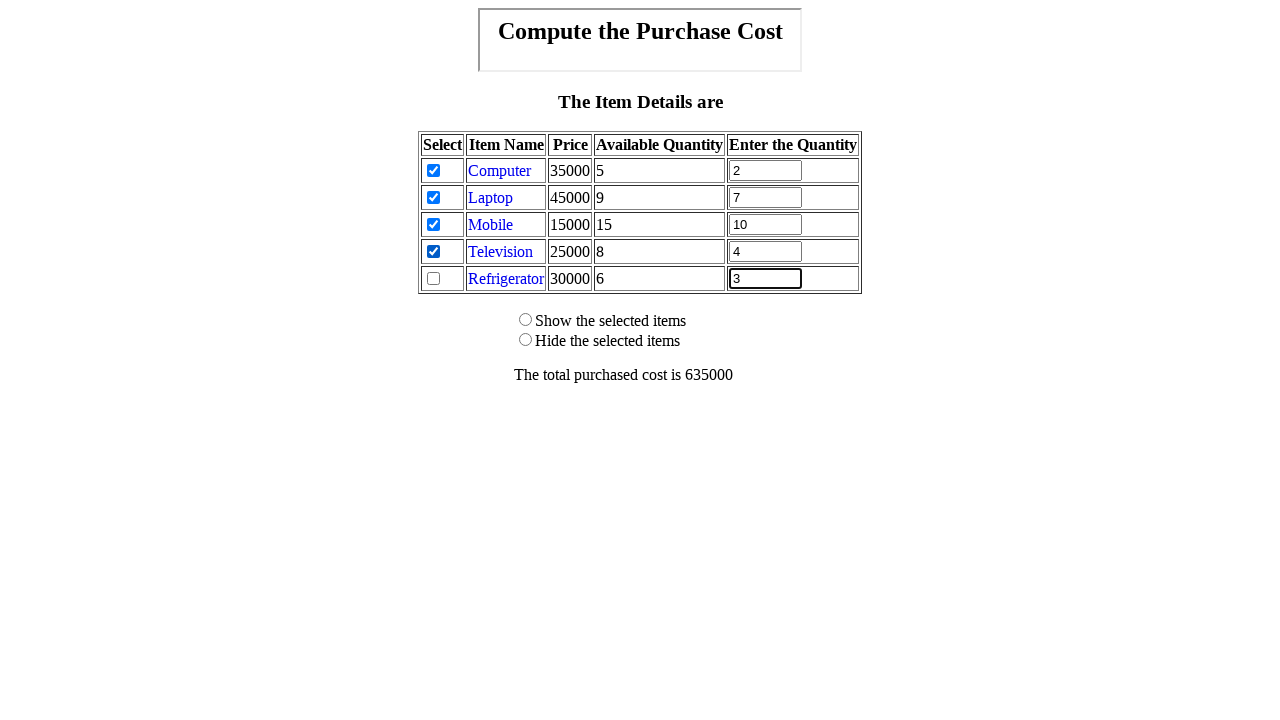

Checked Refrigerator checkbox at (434, 279) on #RefrigeratorCheck
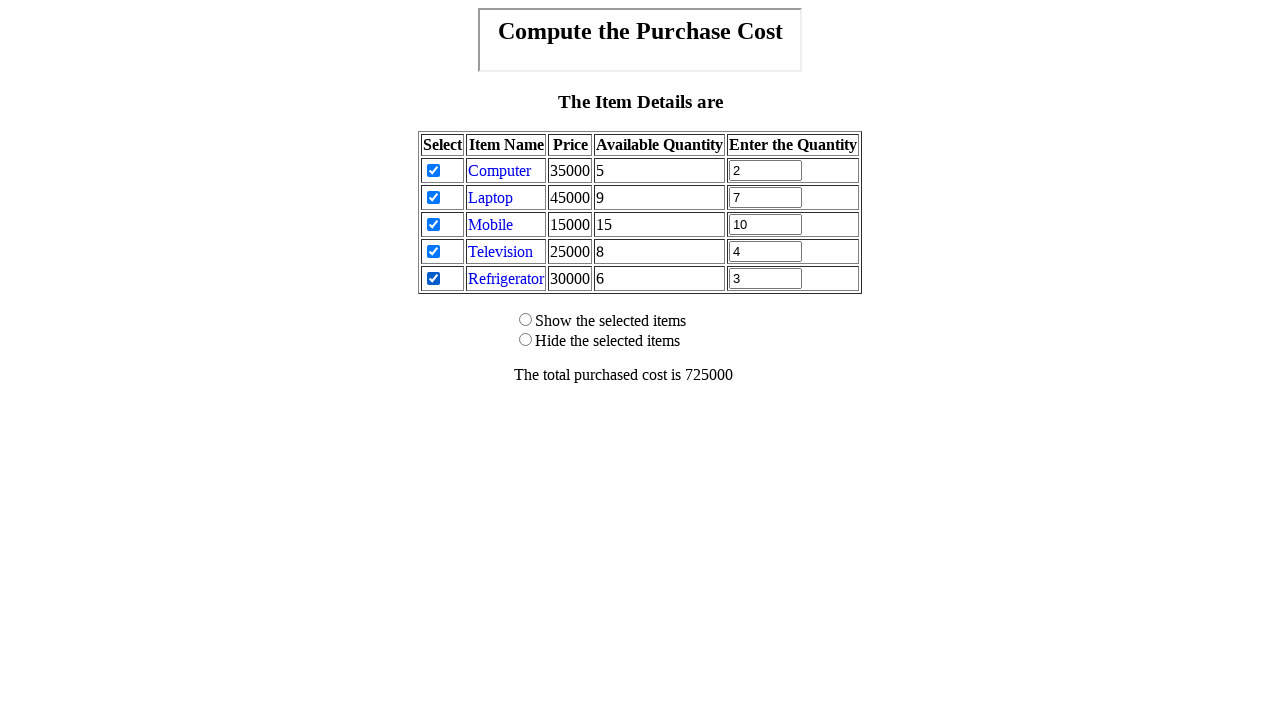

Clicked show button to display purchased products at (525, 320) on #show
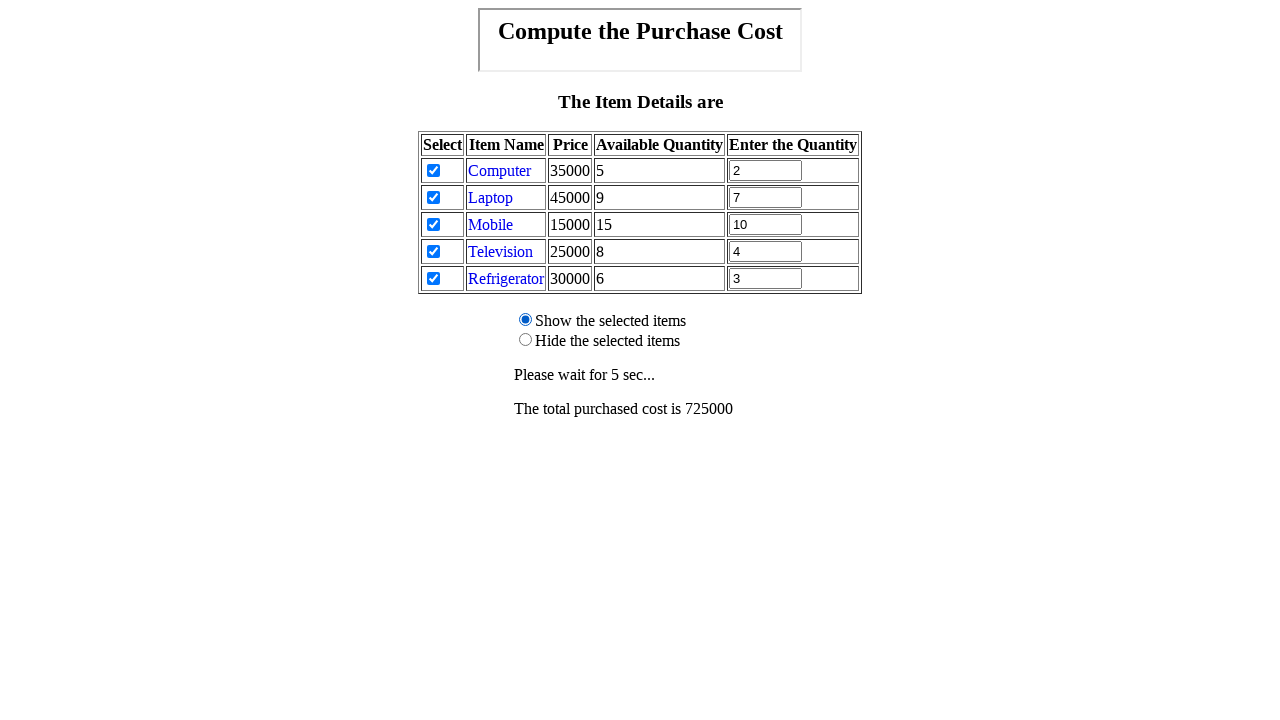

Waited for item table to become visible
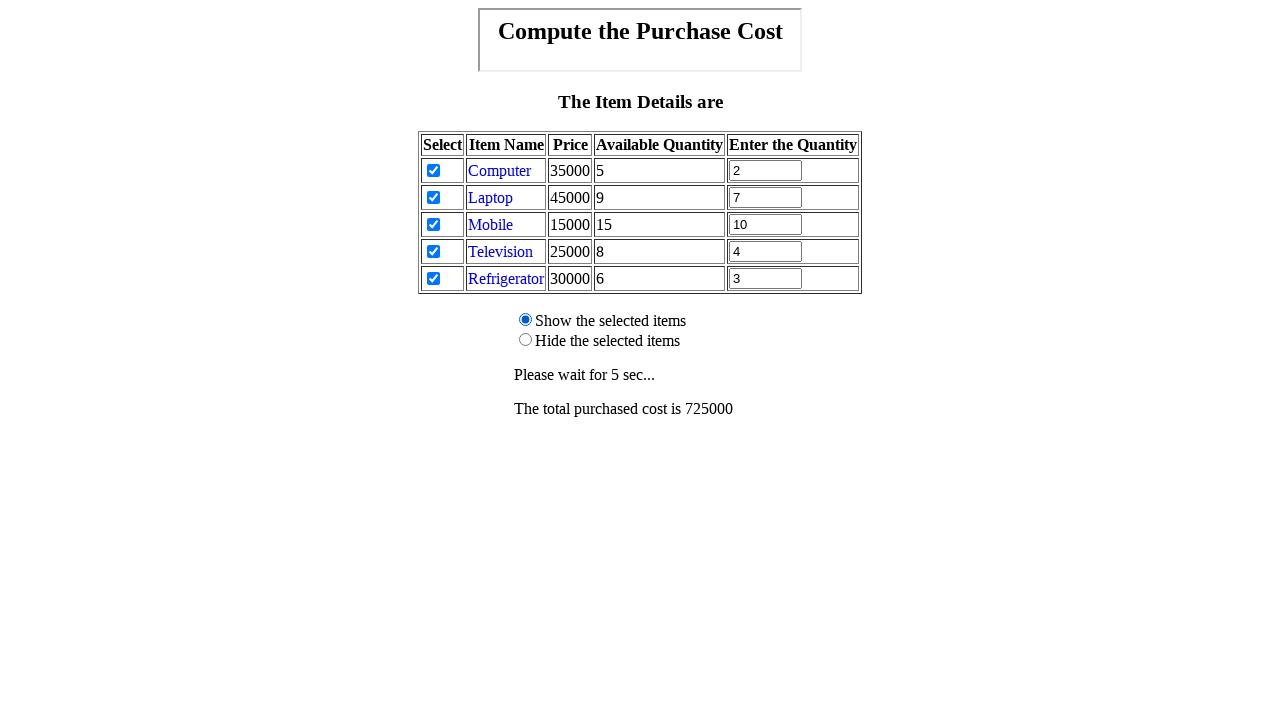

Retrieved Computer quantity from table
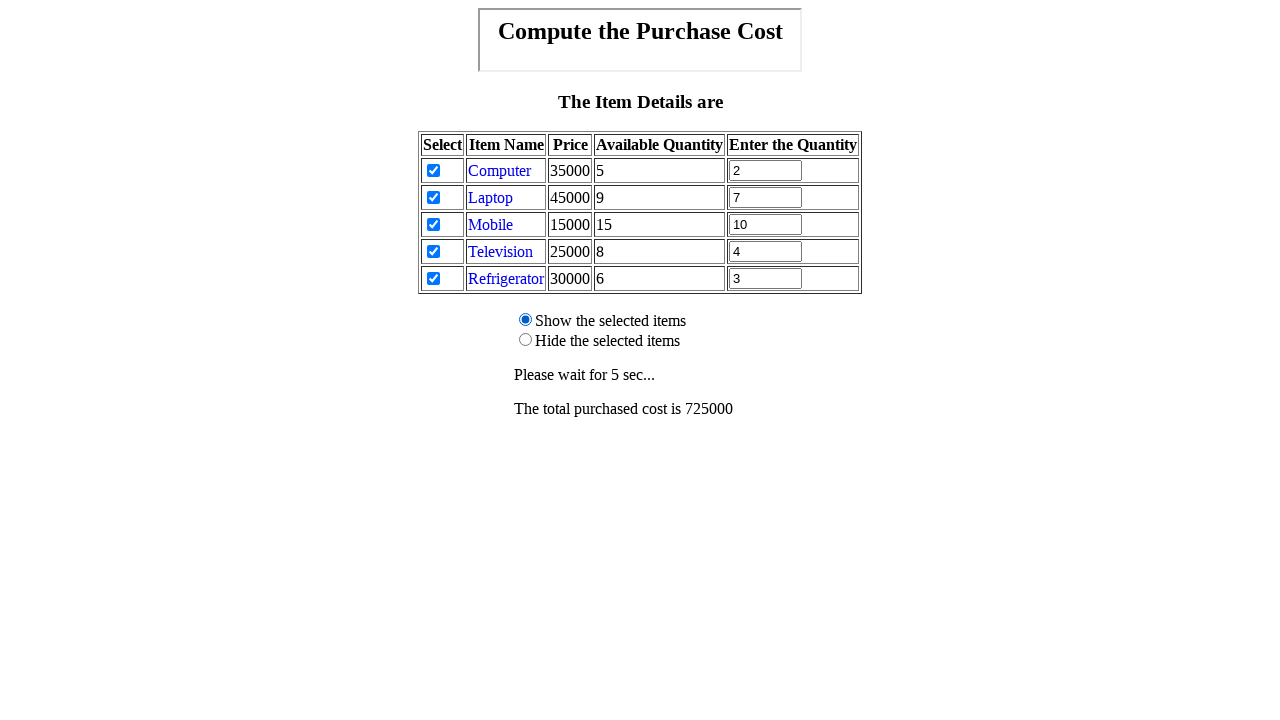

Retrieved Laptop quantity from table
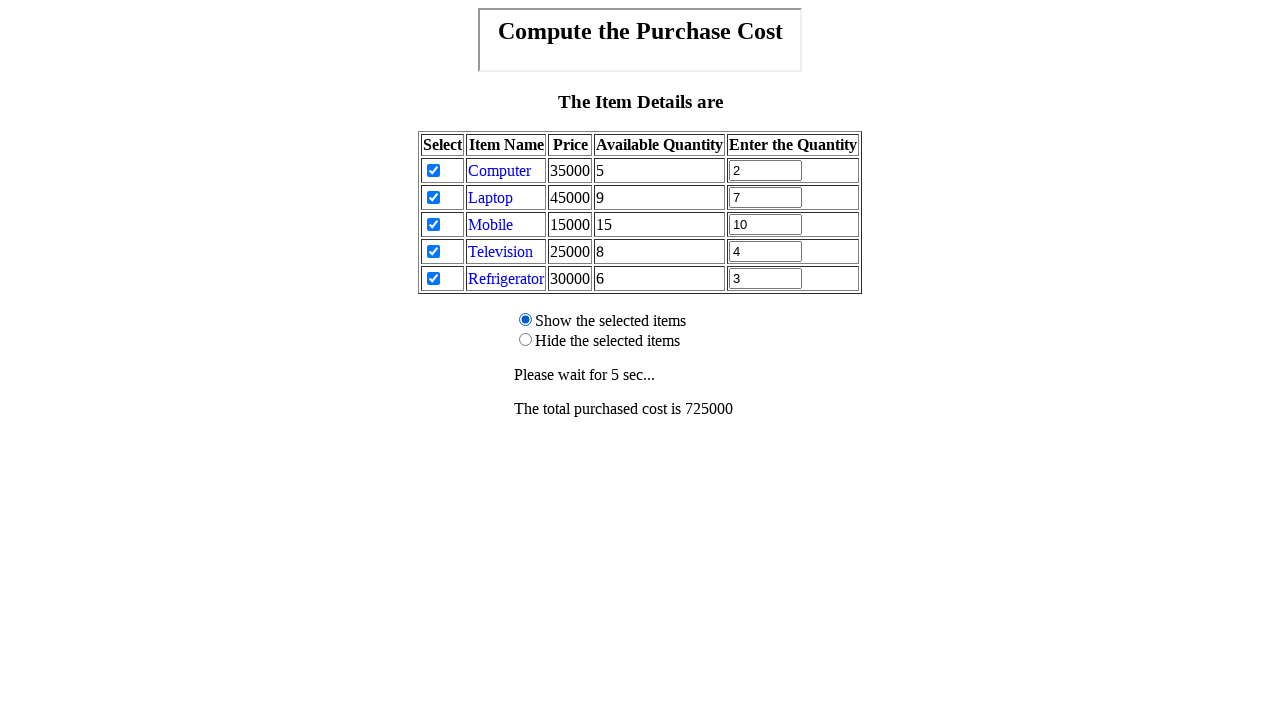

Retrieved Mobile quantity from table
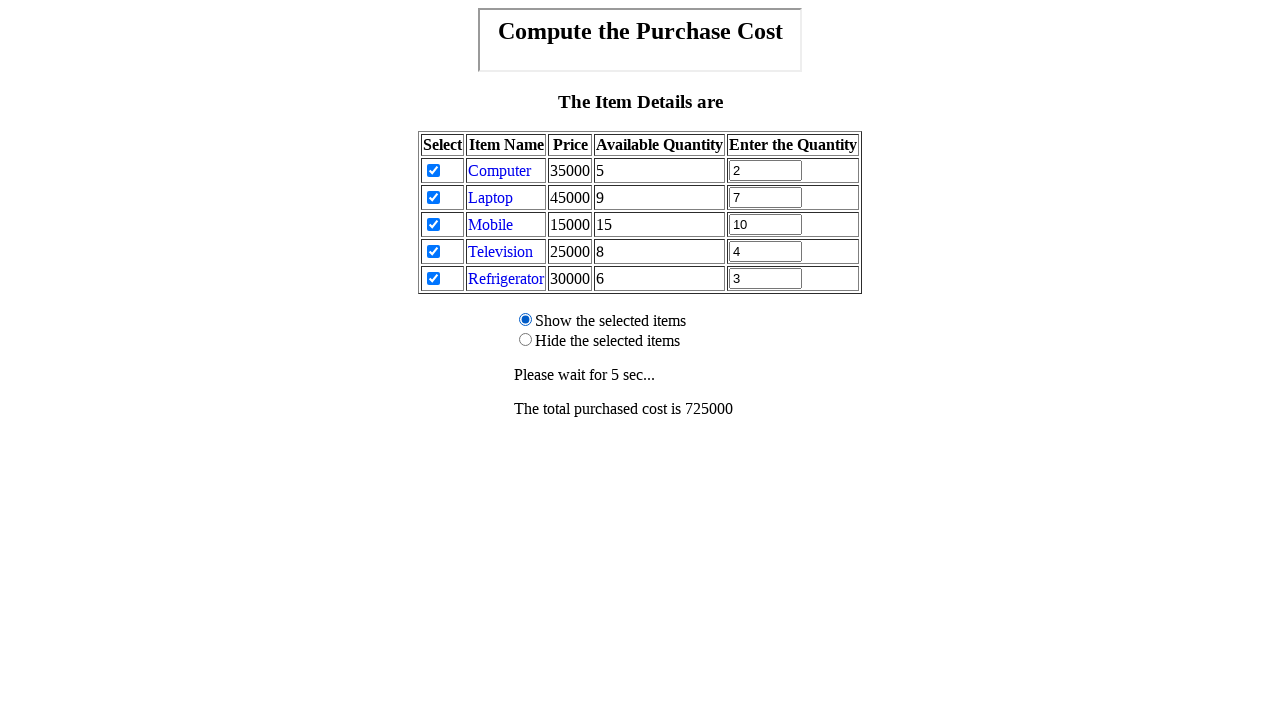

Retrieved Television quantity from table
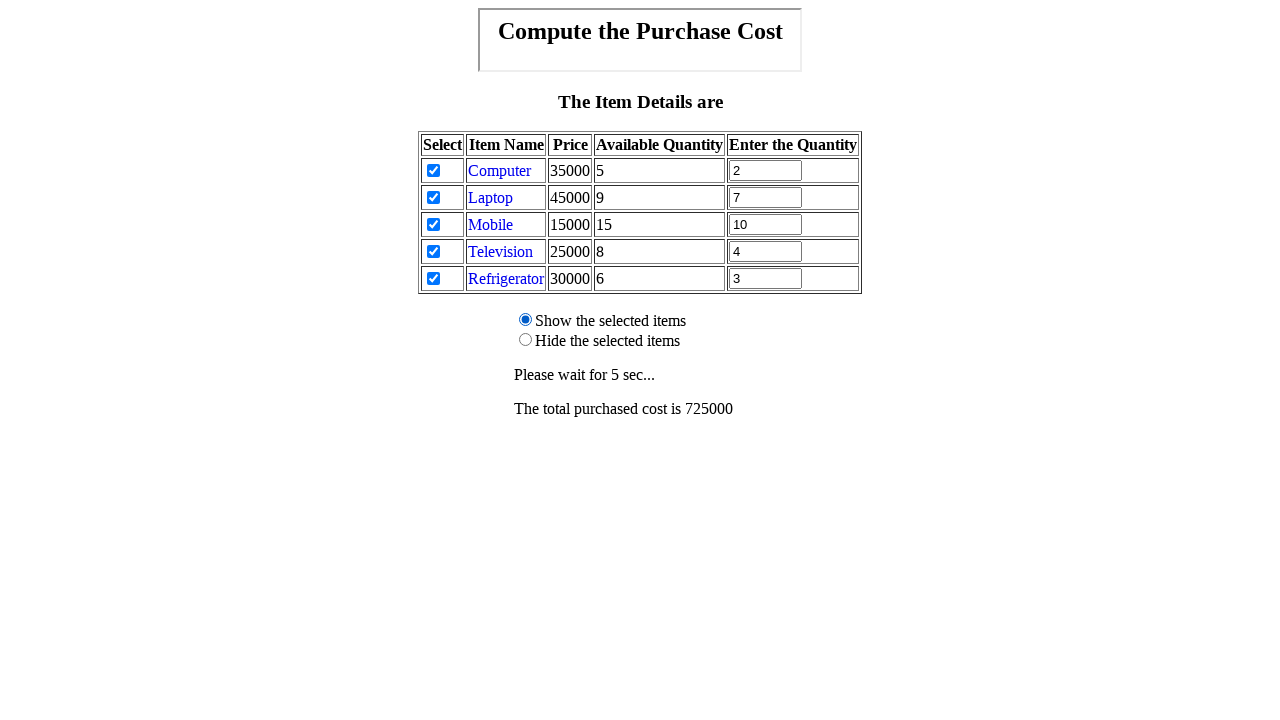

Retrieved Refrigerator quantity from table
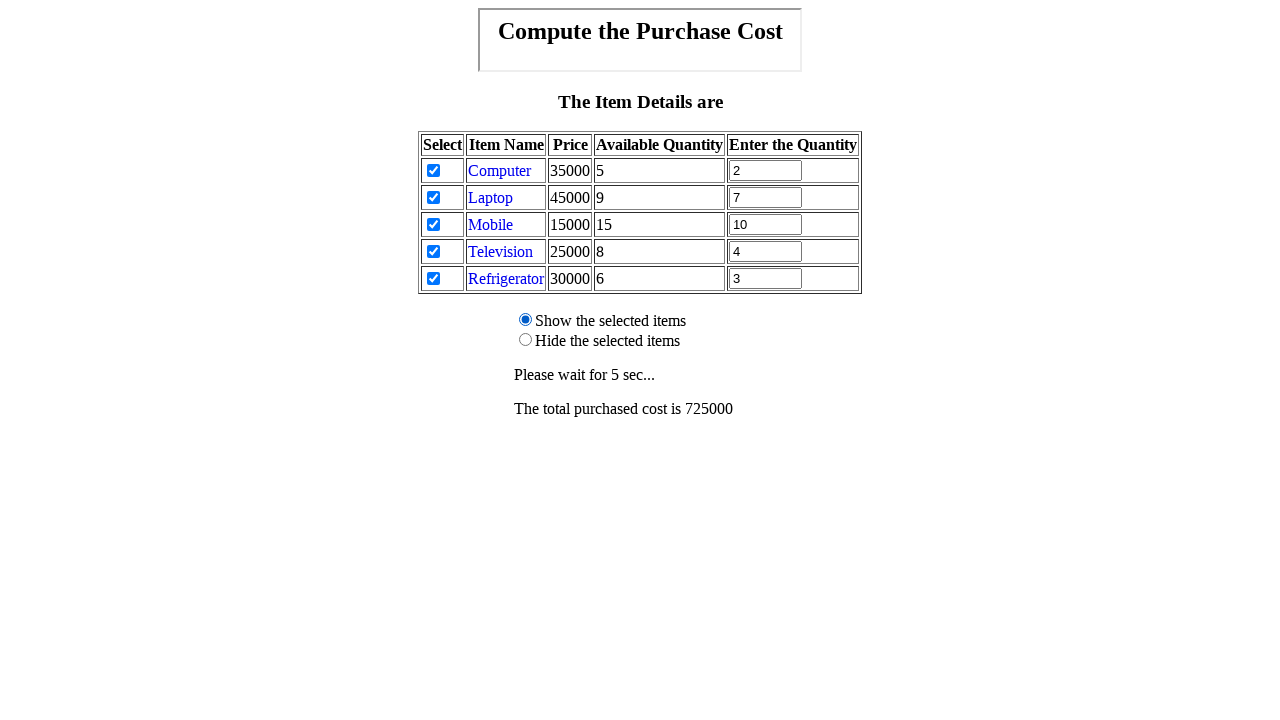

Clicked hide button to hide purchased products at (525, 340) on #hide
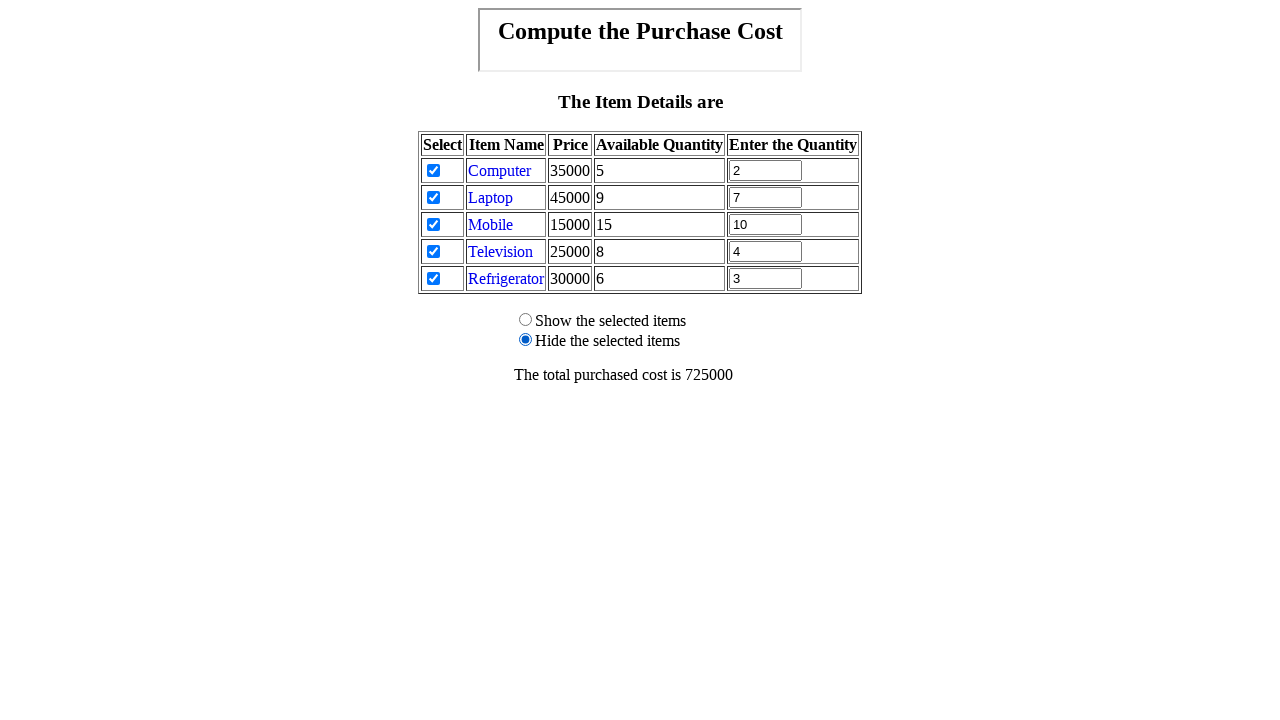

Retrieved total price from result field
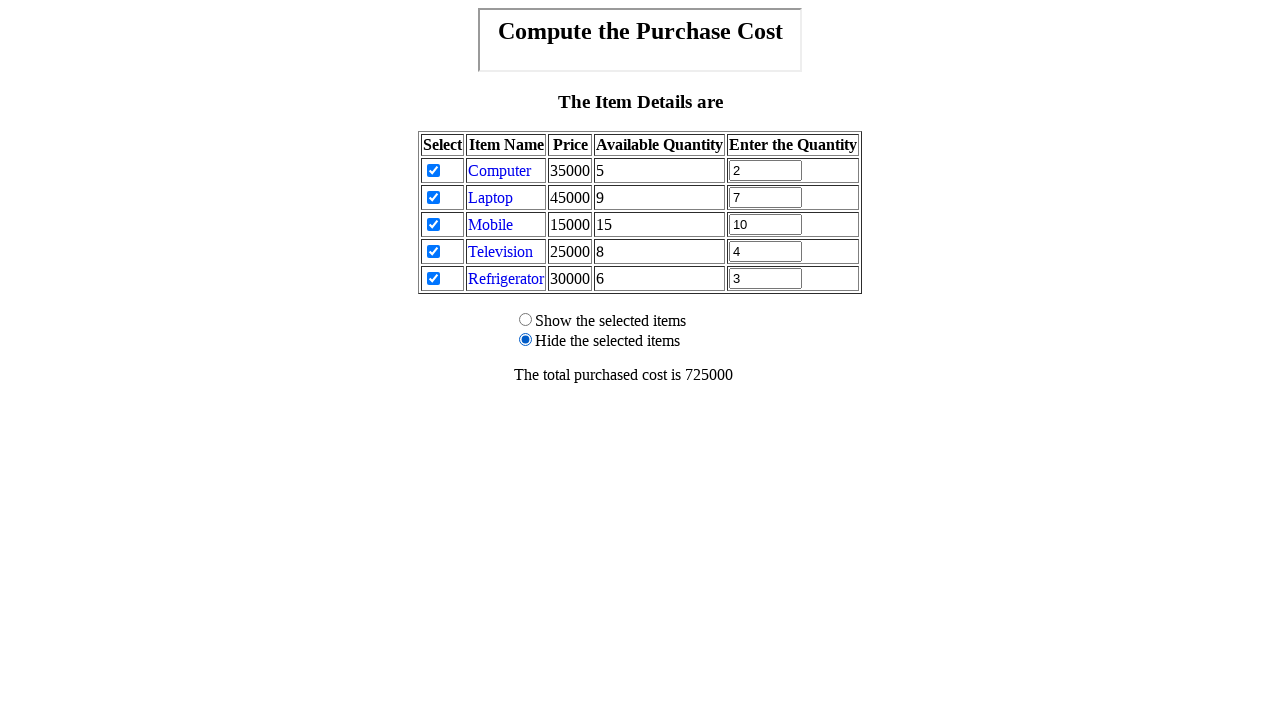

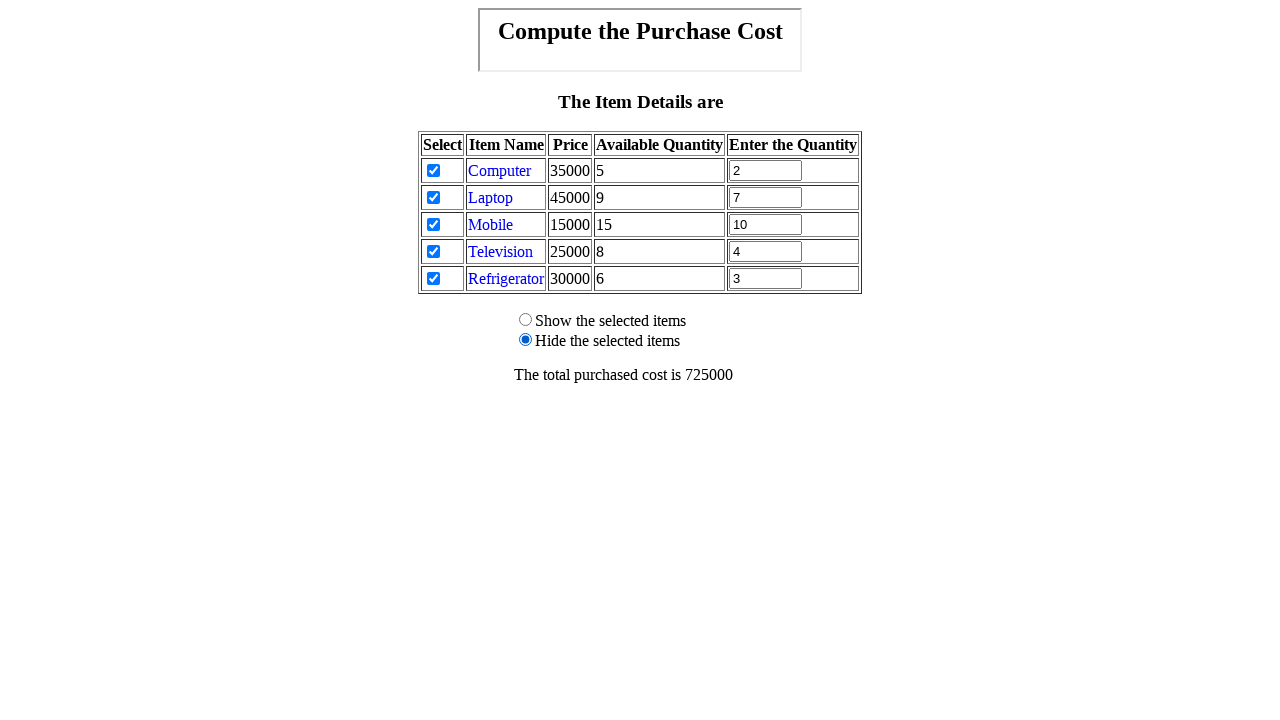